Navigates to SSB Leather website and verifies the page loads by checking the title and URL

Starting URL: https://ssbleather.com/

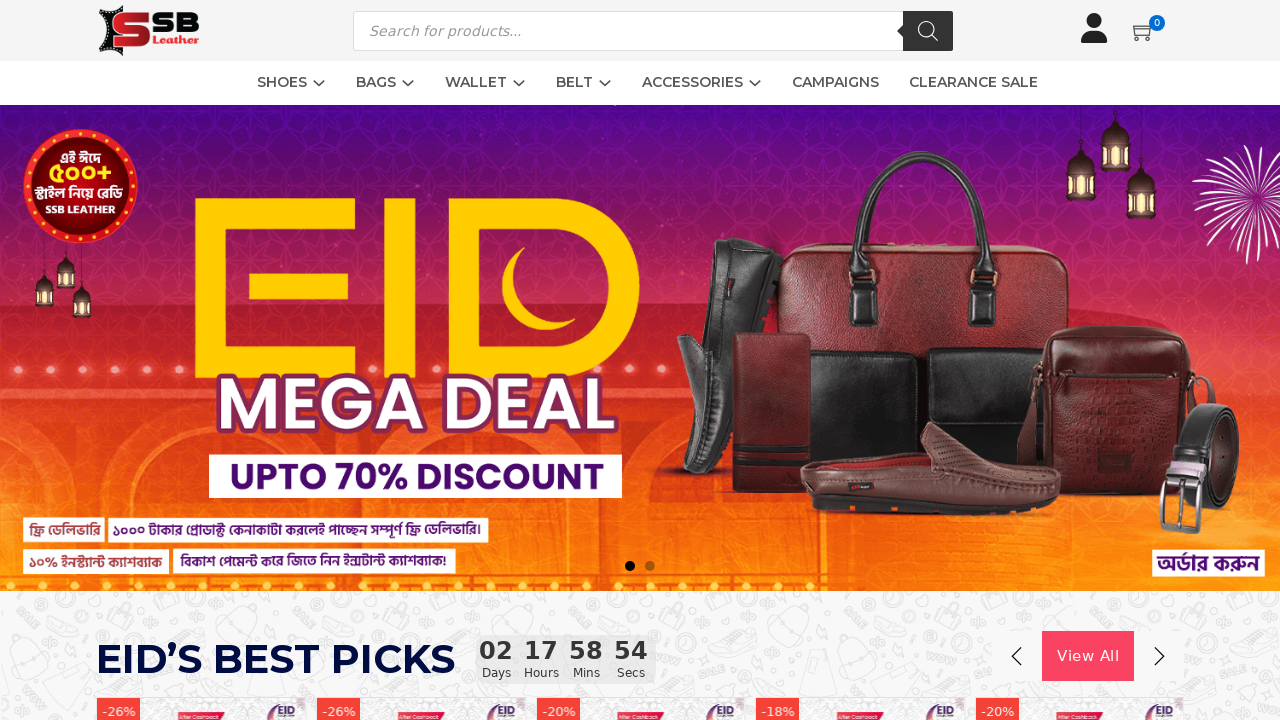

Navigated to SSB Leather website
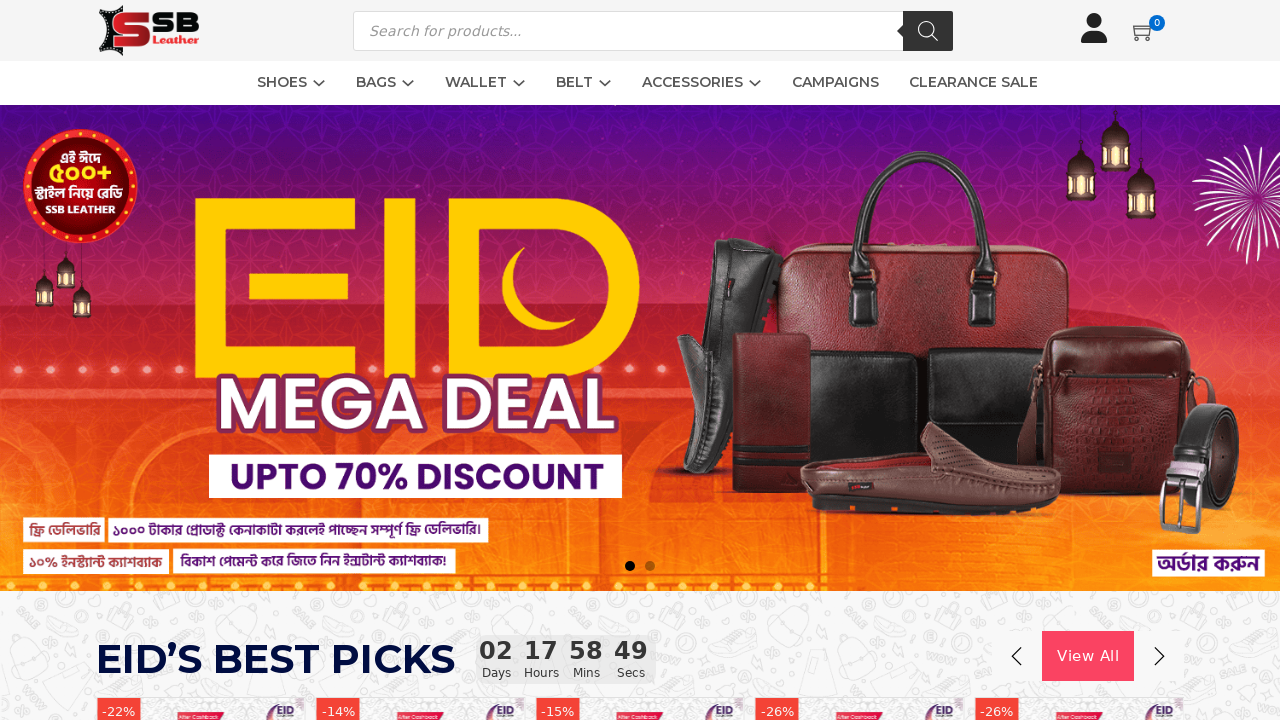

Page fully loaded (networkidle state reached)
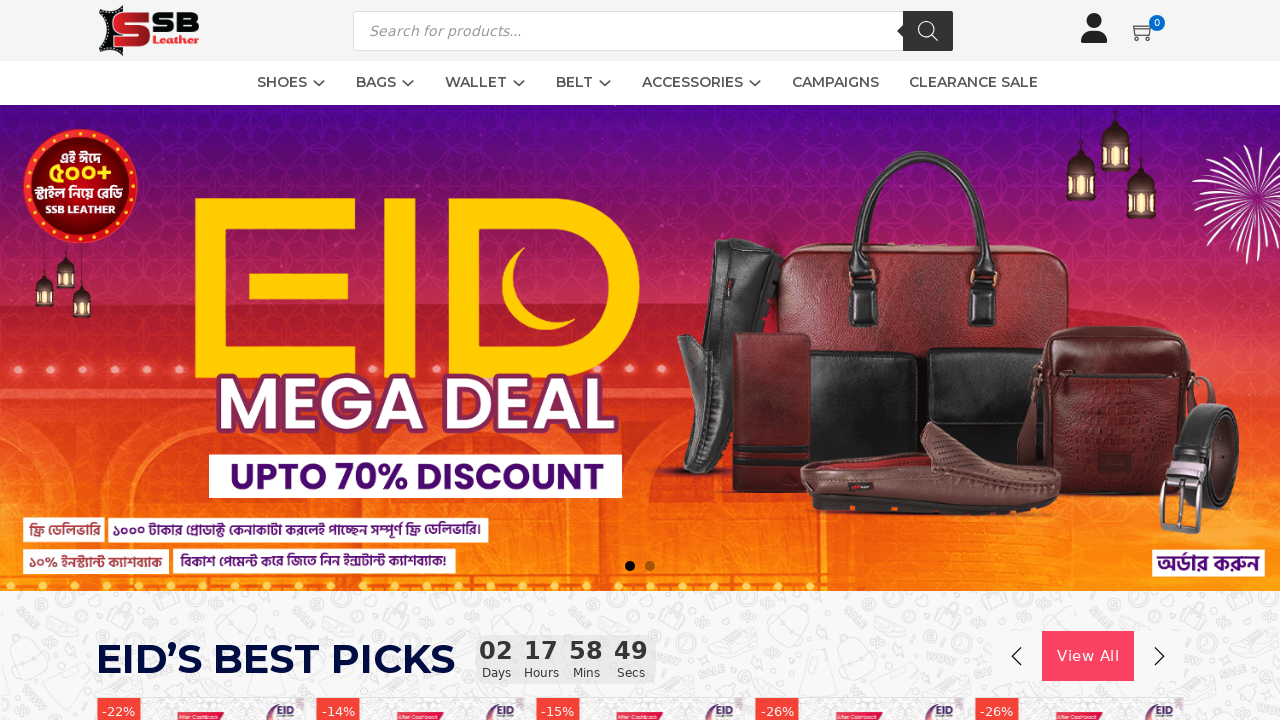

Verified page title exists
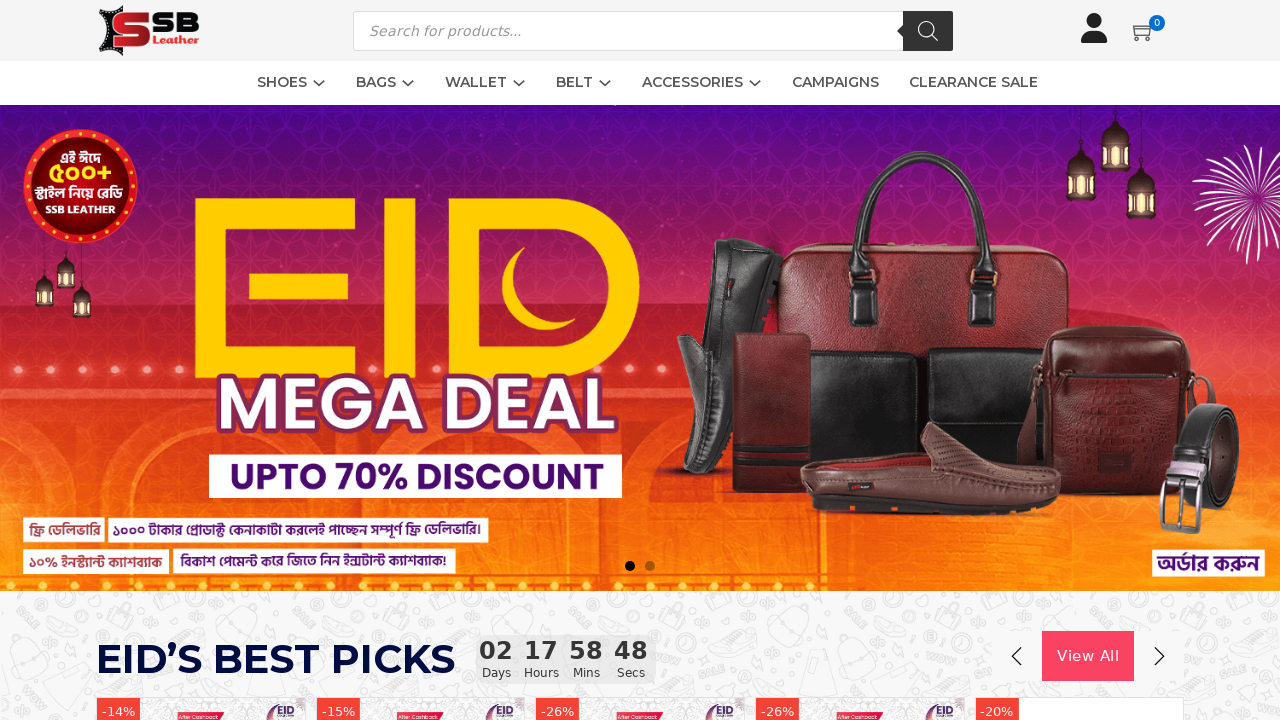

Verified URL matches expected SSB Leather website URL
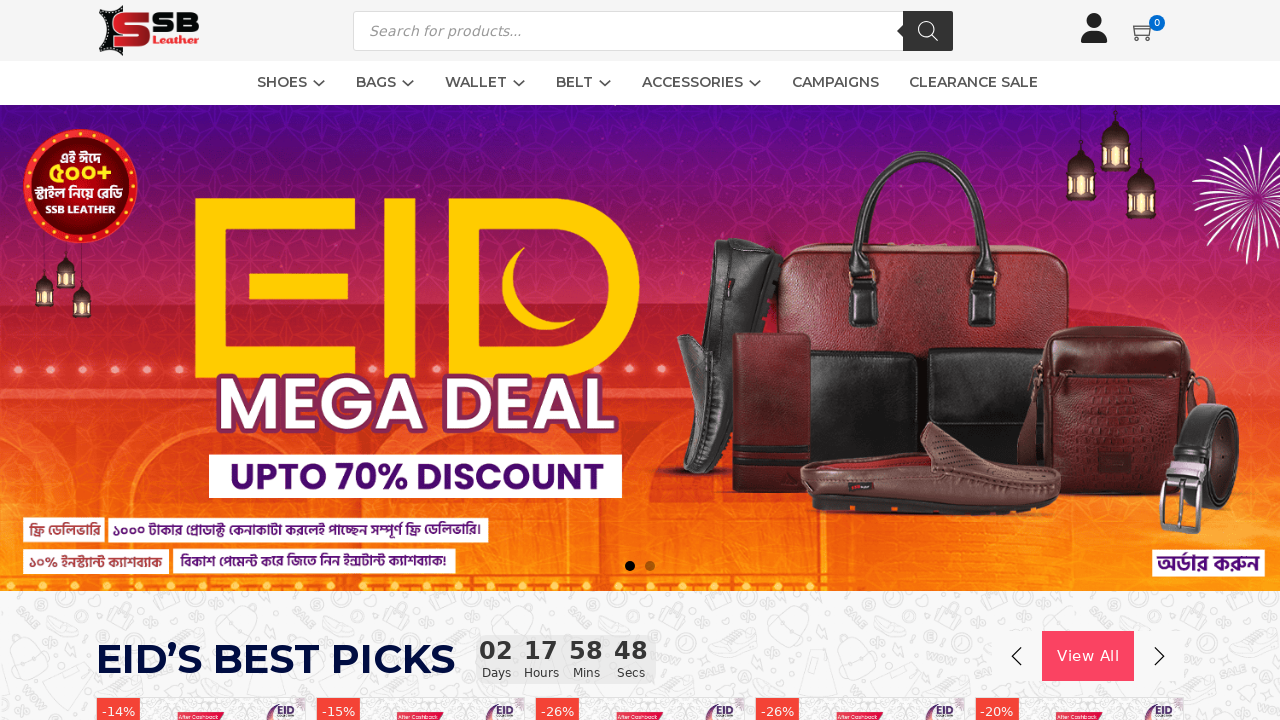

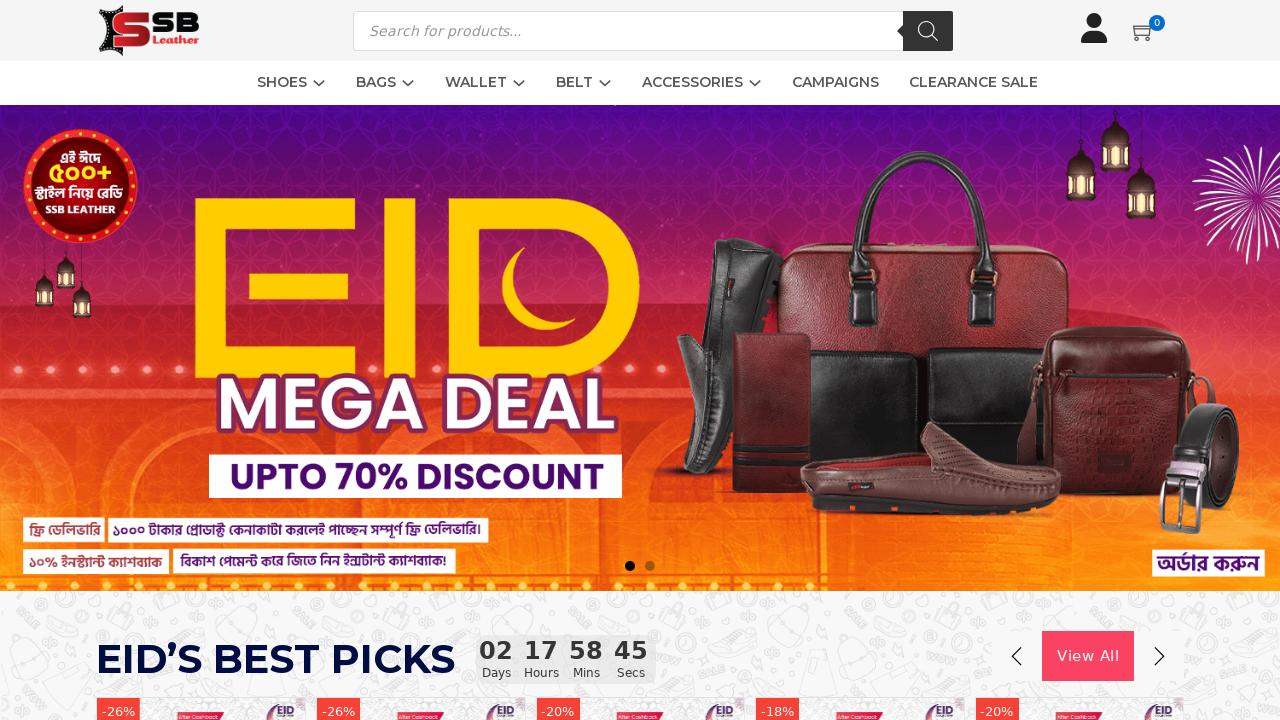